Tests JavaScript confirmation dialog handling by clicking a button that triggers a confirm dialog and accepting it, then verifying the result message

Starting URL: https://testautomationpractice.blogspot.com/

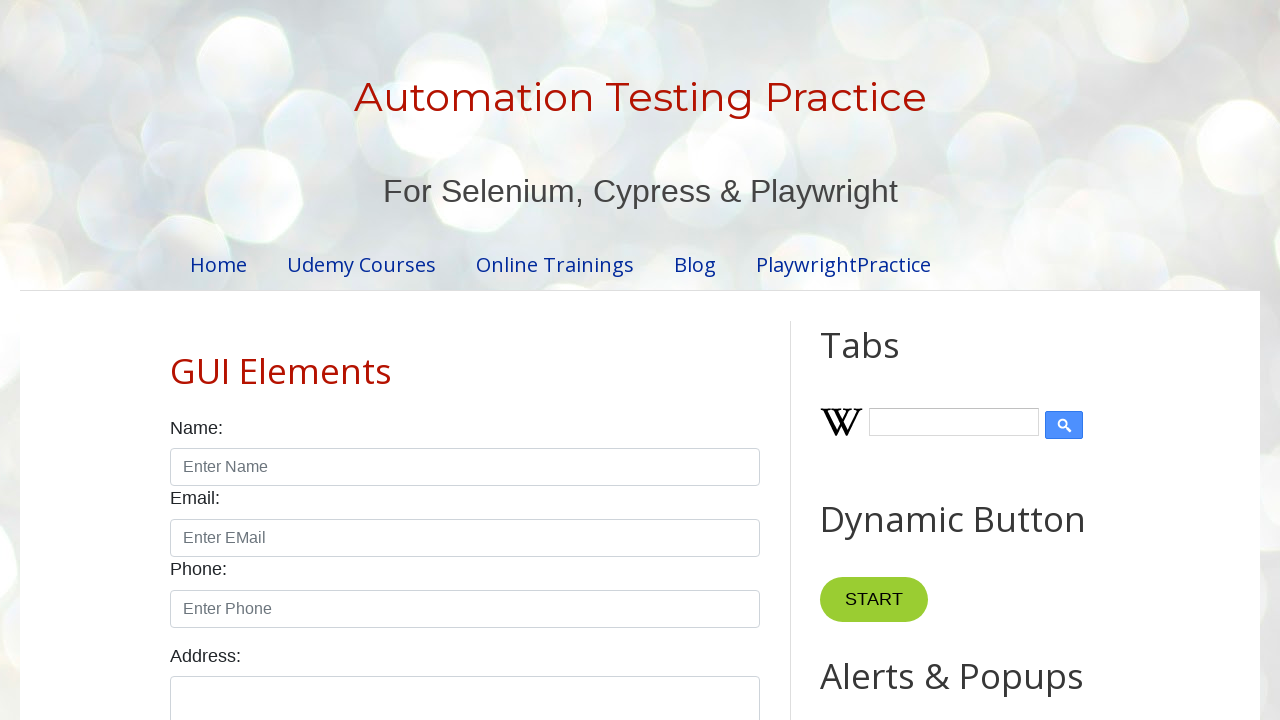

Set up dialog handler to accept confirmation dialogs
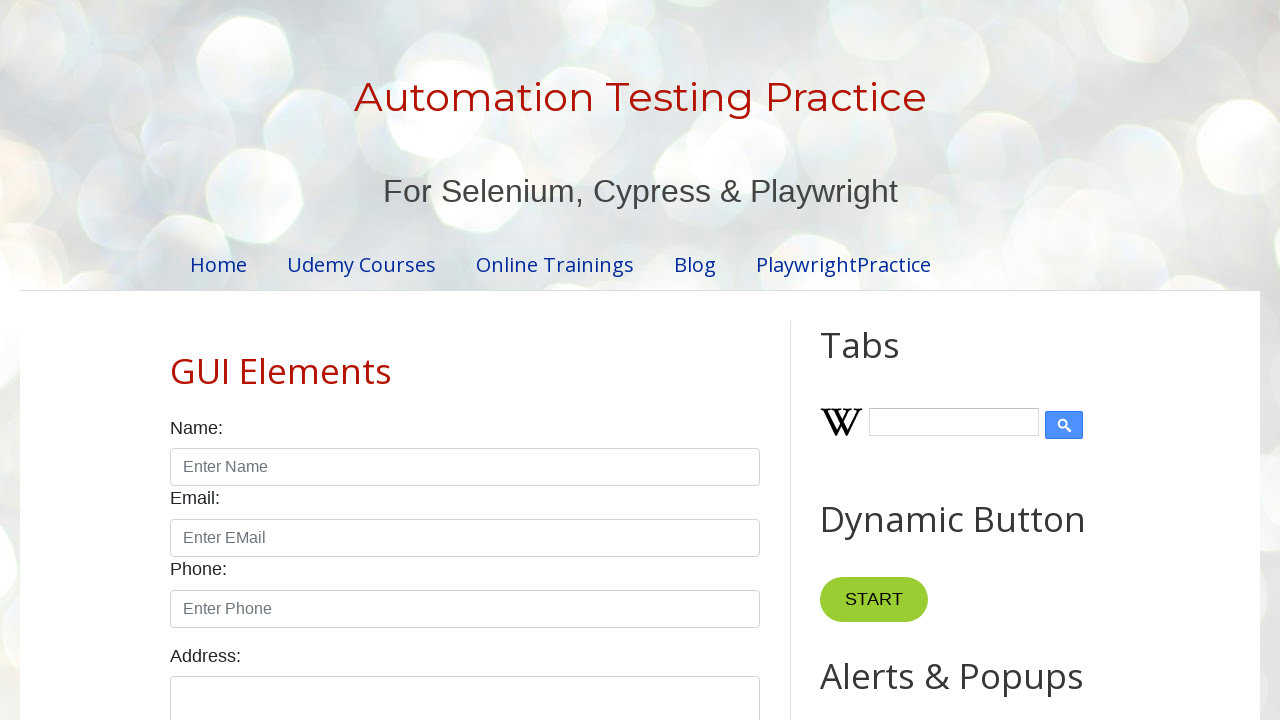

Clicked confirm button to trigger confirmation dialog at (912, 360) on xpath=//button[@id='confirmBtn']
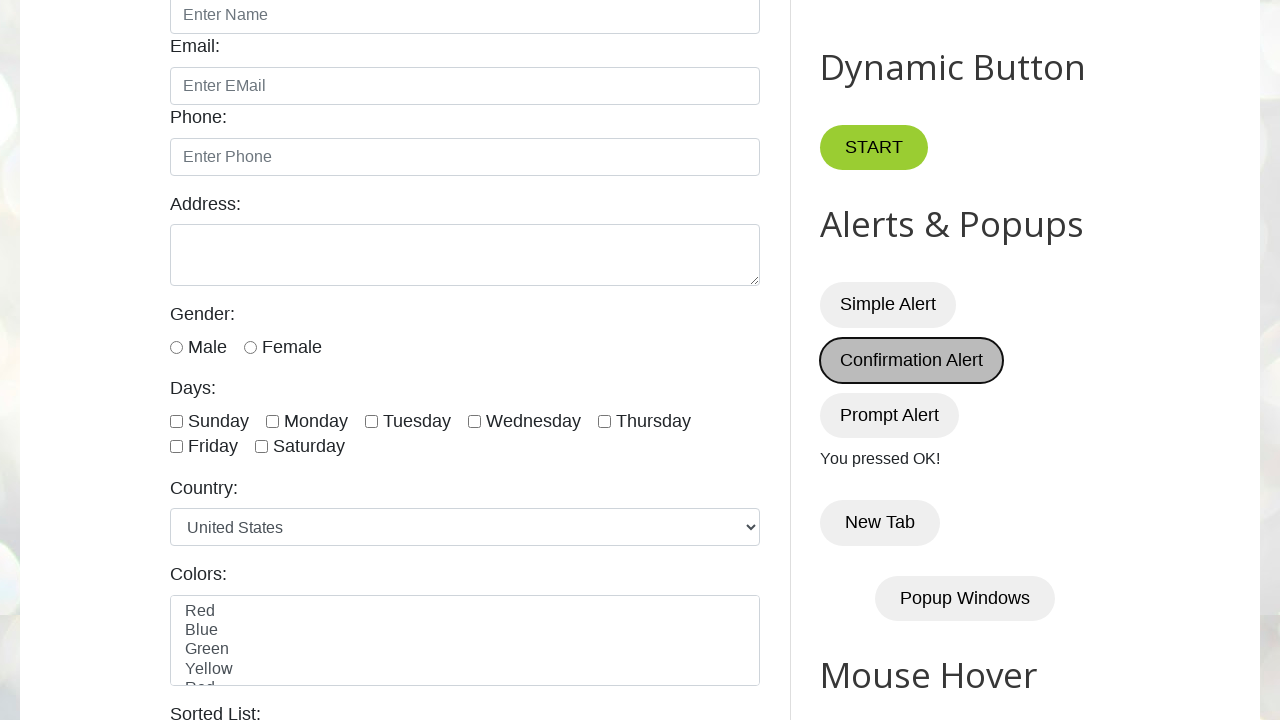

Verified result message 'You pressed OK!' is displayed
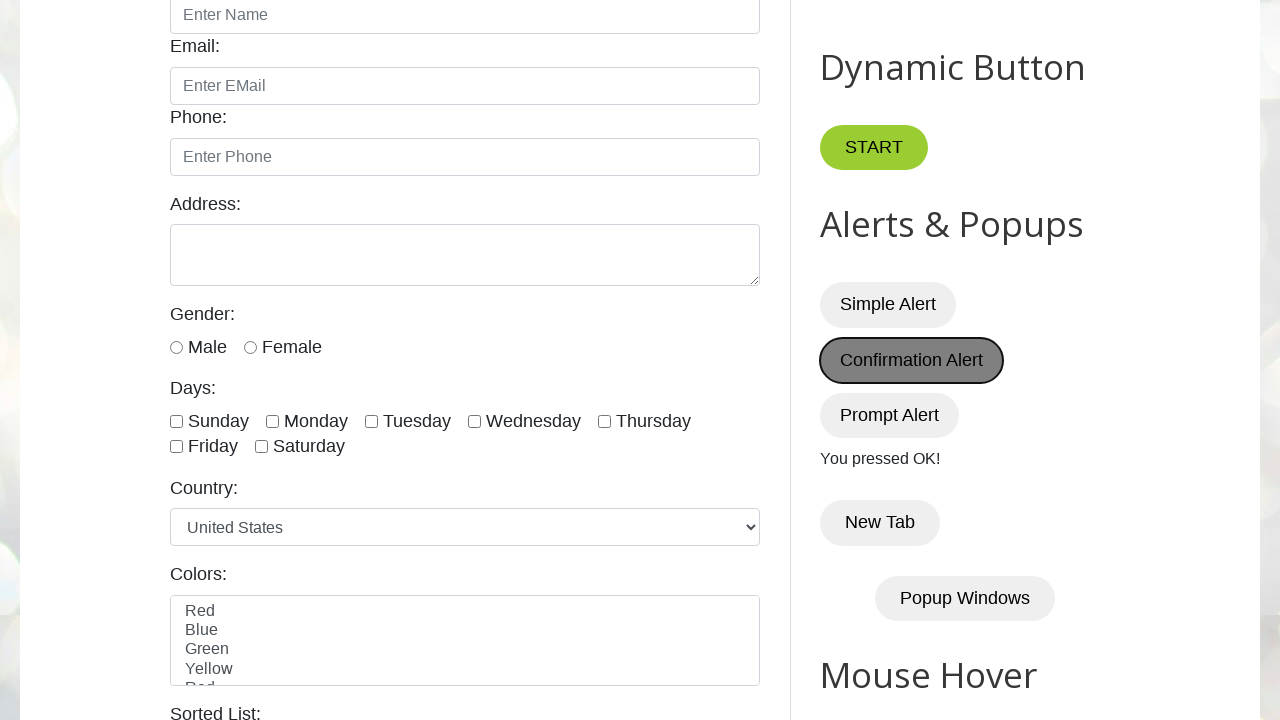

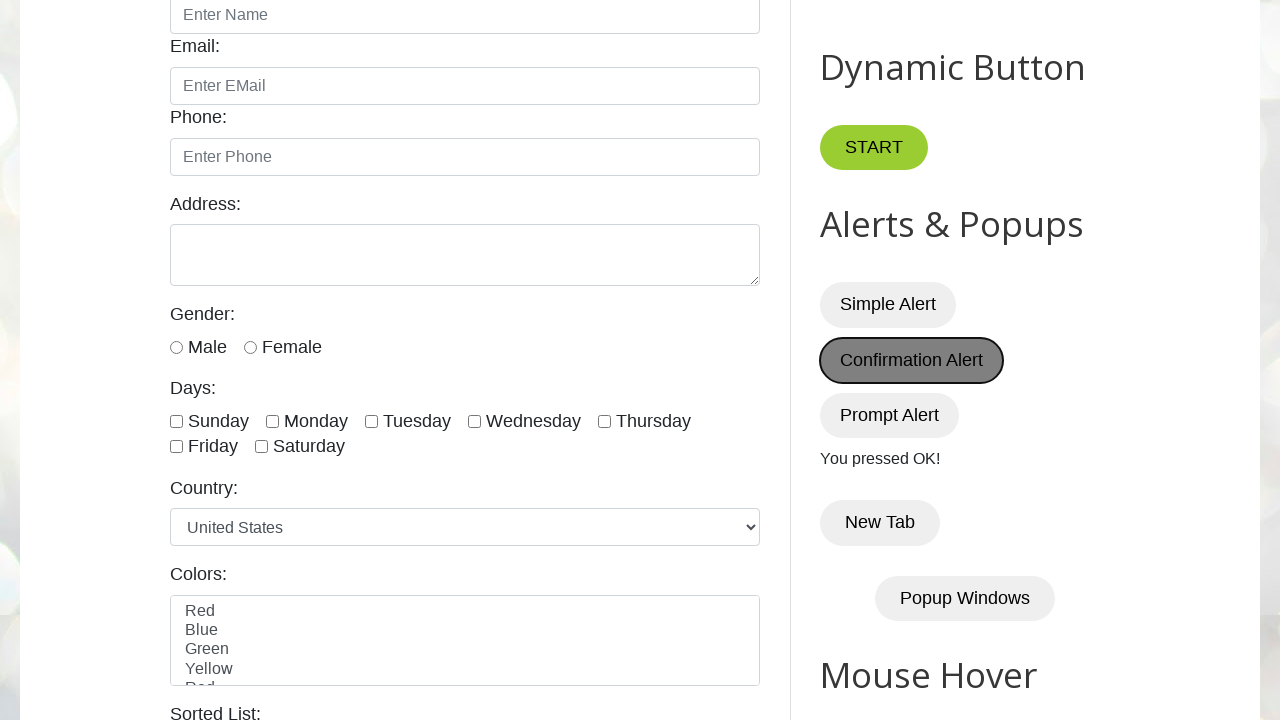